Tests that entered text is trimmed when editing a todo item

Starting URL: https://demo.playwright.dev/todomvc

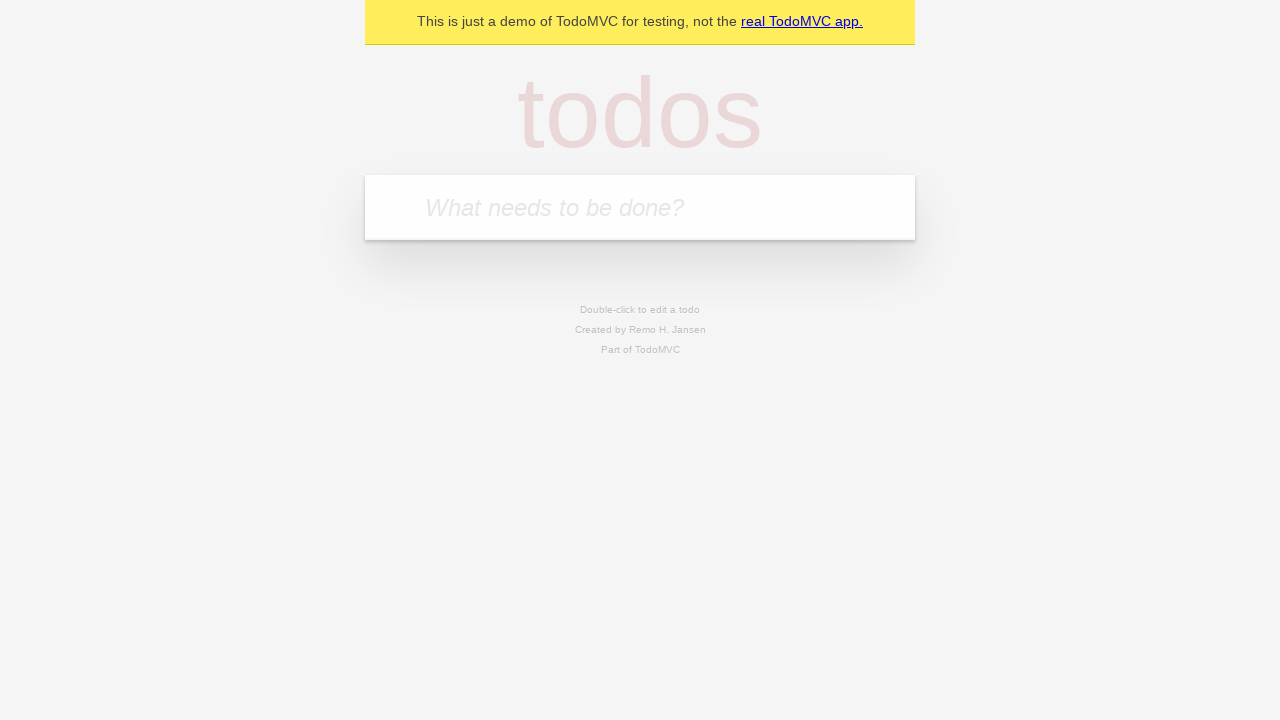

Filled todo input with 'buy some cheese' on internal:attr=[placeholder="What needs to be done?"i]
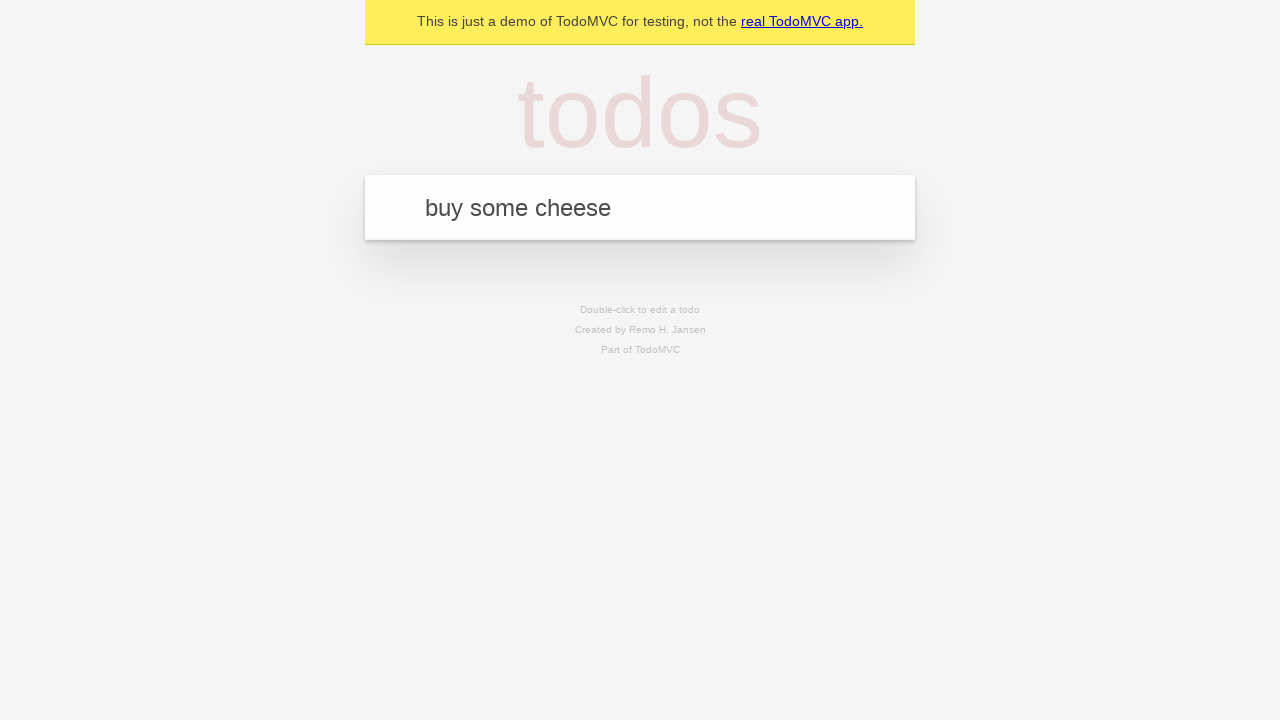

Pressed Enter to add first todo on internal:attr=[placeholder="What needs to be done?"i]
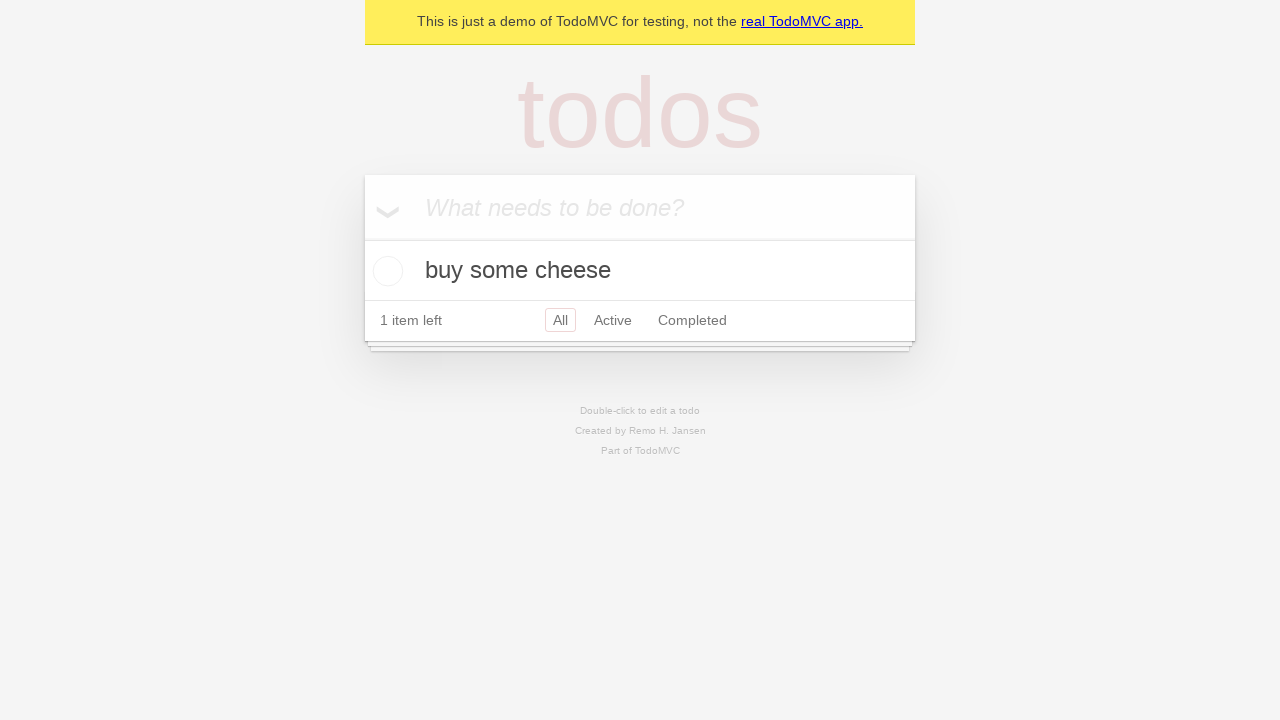

Filled todo input with 'feed the cat' on internal:attr=[placeholder="What needs to be done?"i]
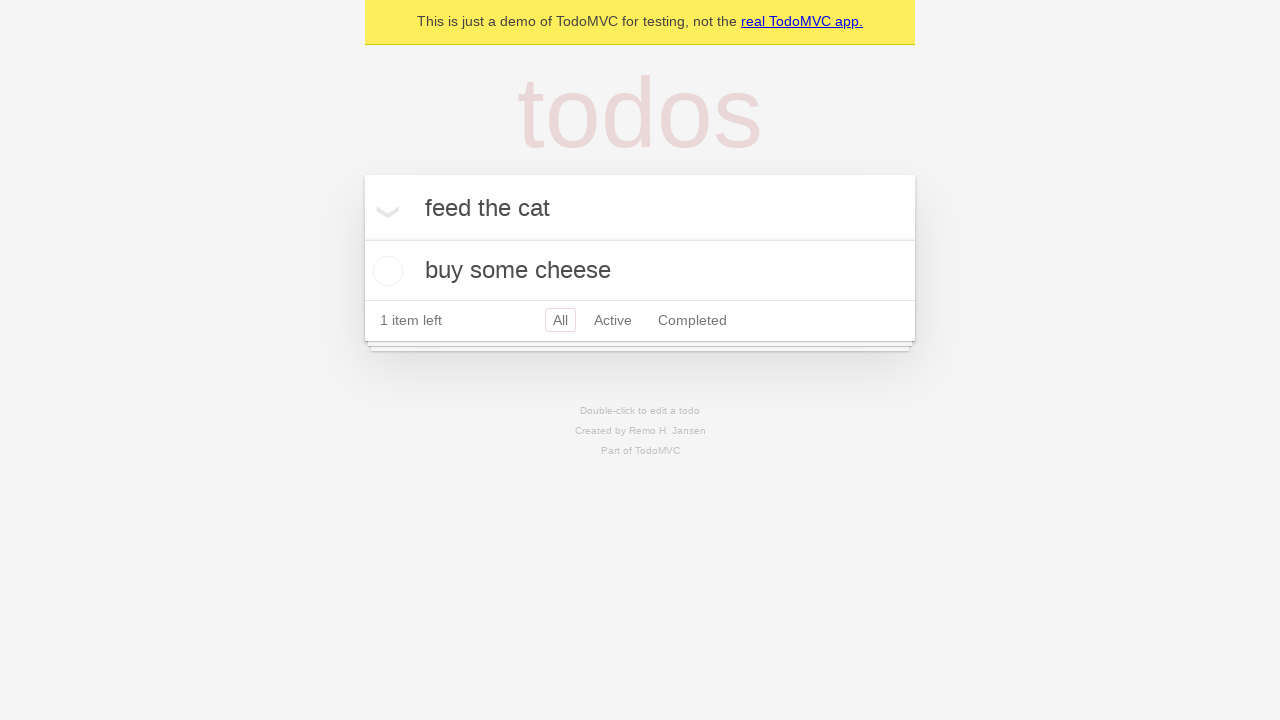

Pressed Enter to add second todo on internal:attr=[placeholder="What needs to be done?"i]
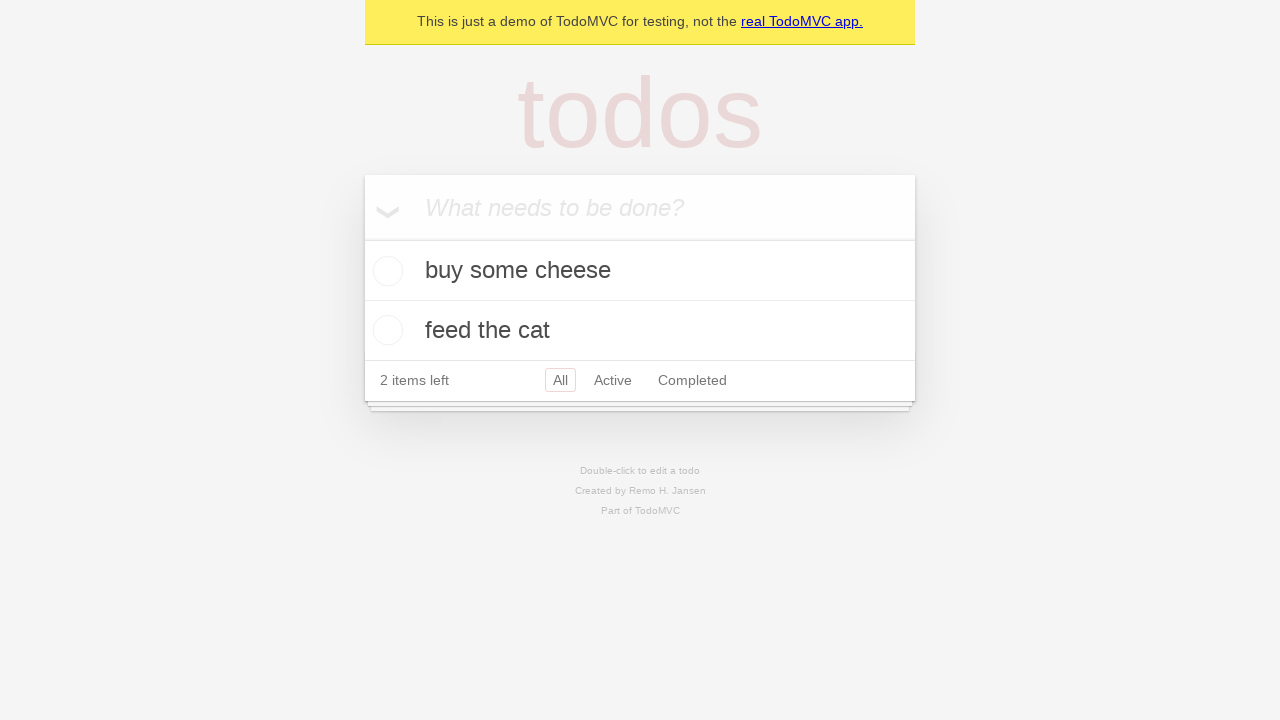

Filled todo input with 'book a doctors appointment' on internal:attr=[placeholder="What needs to be done?"i]
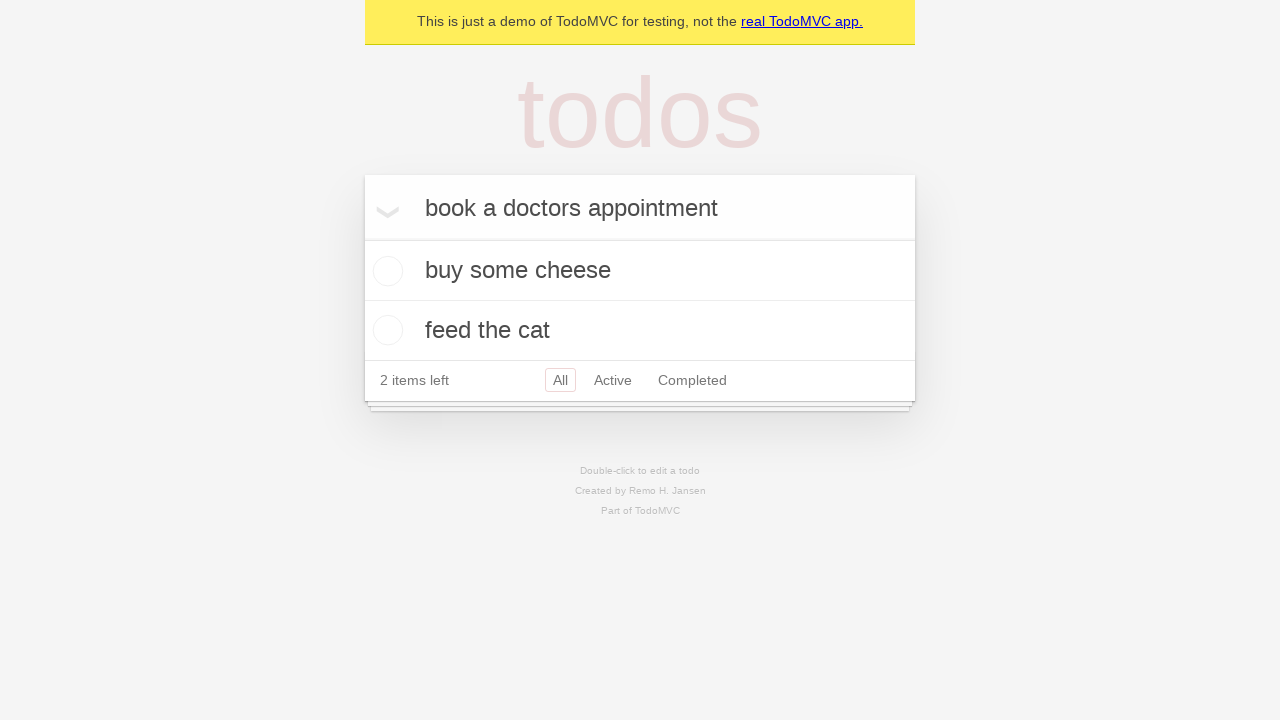

Pressed Enter to add third todo on internal:attr=[placeholder="What needs to be done?"i]
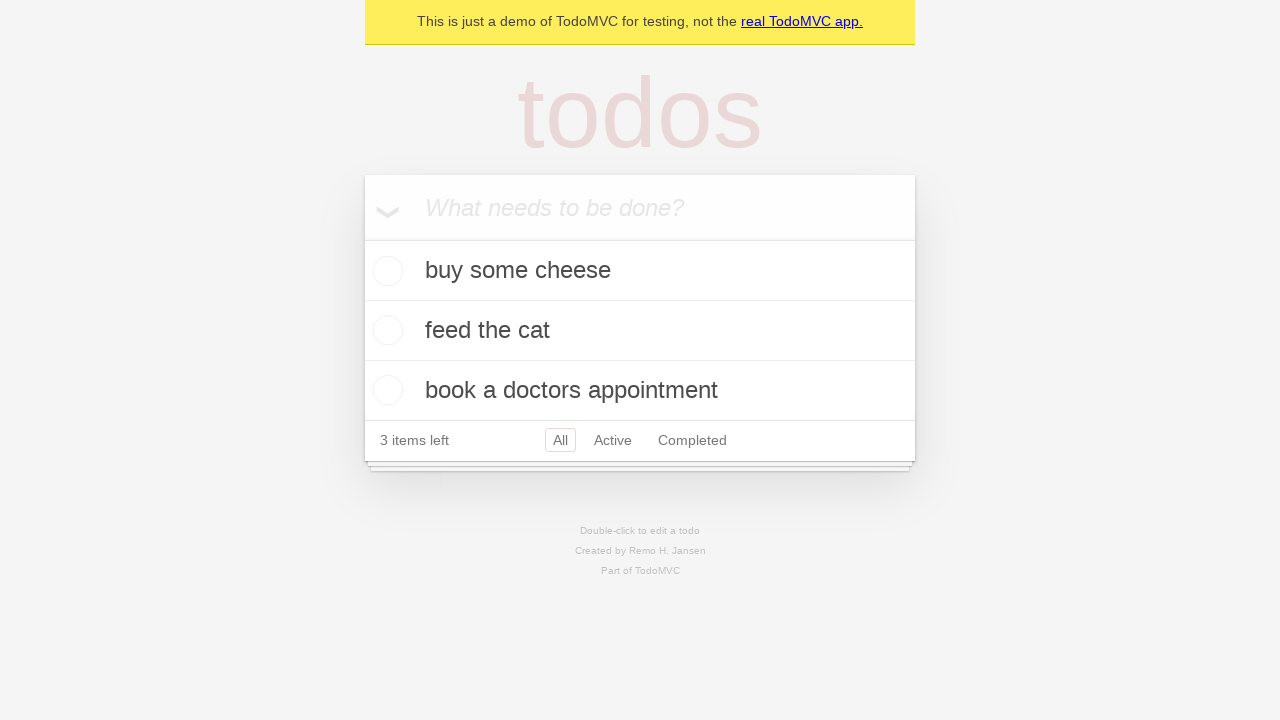

Double-clicked second todo item to enter edit mode at (640, 331) on internal:testid=[data-testid="todo-item"s] >> nth=1
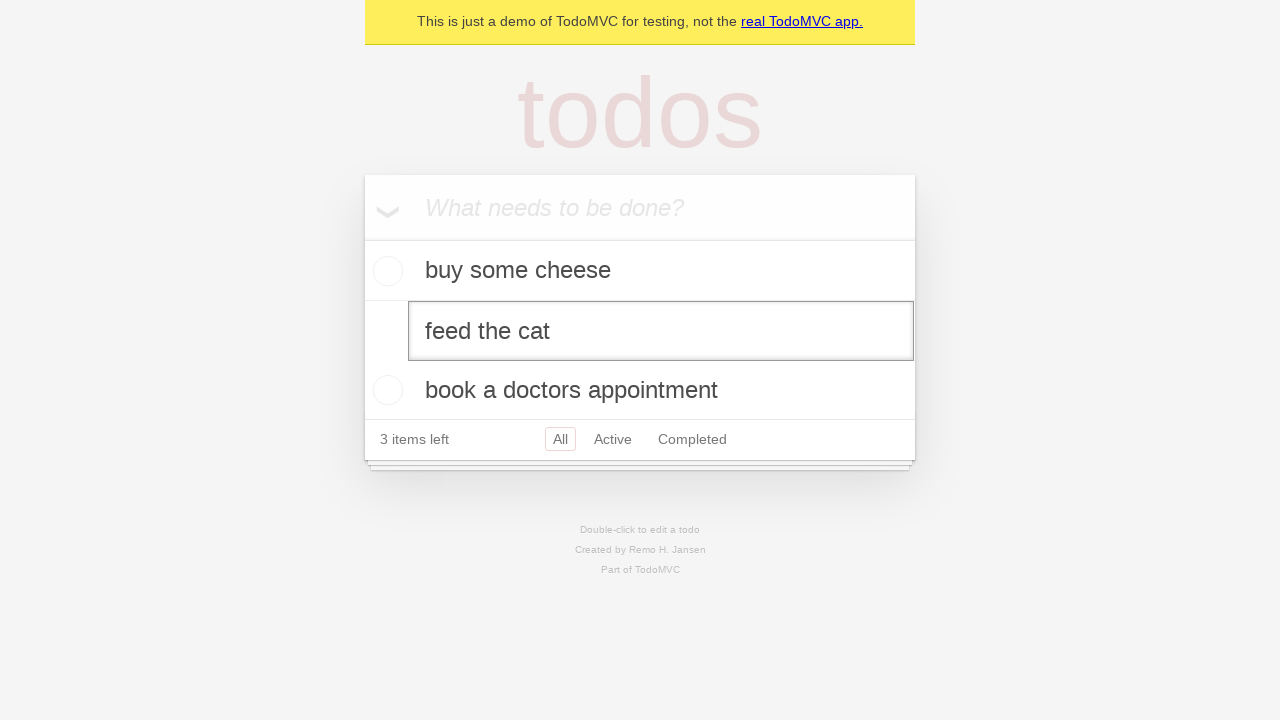

Filled edit field with text surrounded by whitespace: '    buy some sausages    ' on internal:testid=[data-testid="todo-item"s] >> nth=1 >> internal:role=textbox[nam
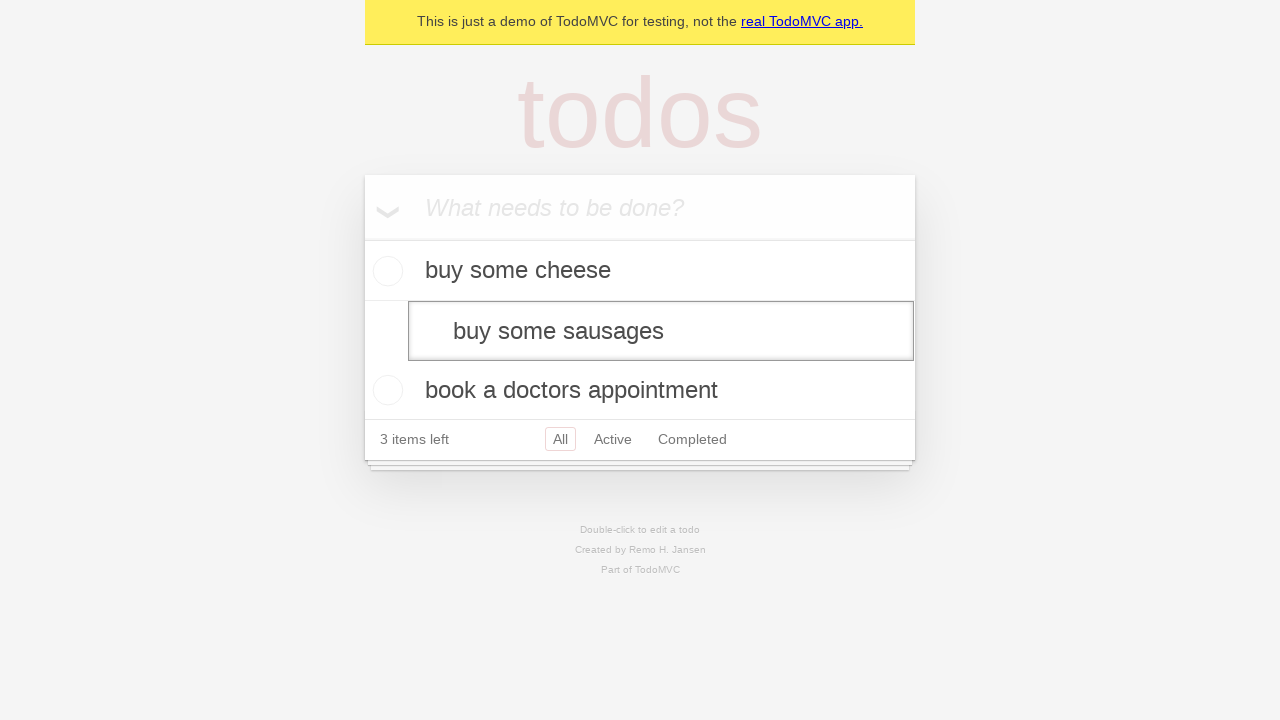

Pressed Enter to save edited todo, text should be trimmed to 'buy some sausages' on internal:testid=[data-testid="todo-item"s] >> nth=1 >> internal:role=textbox[nam
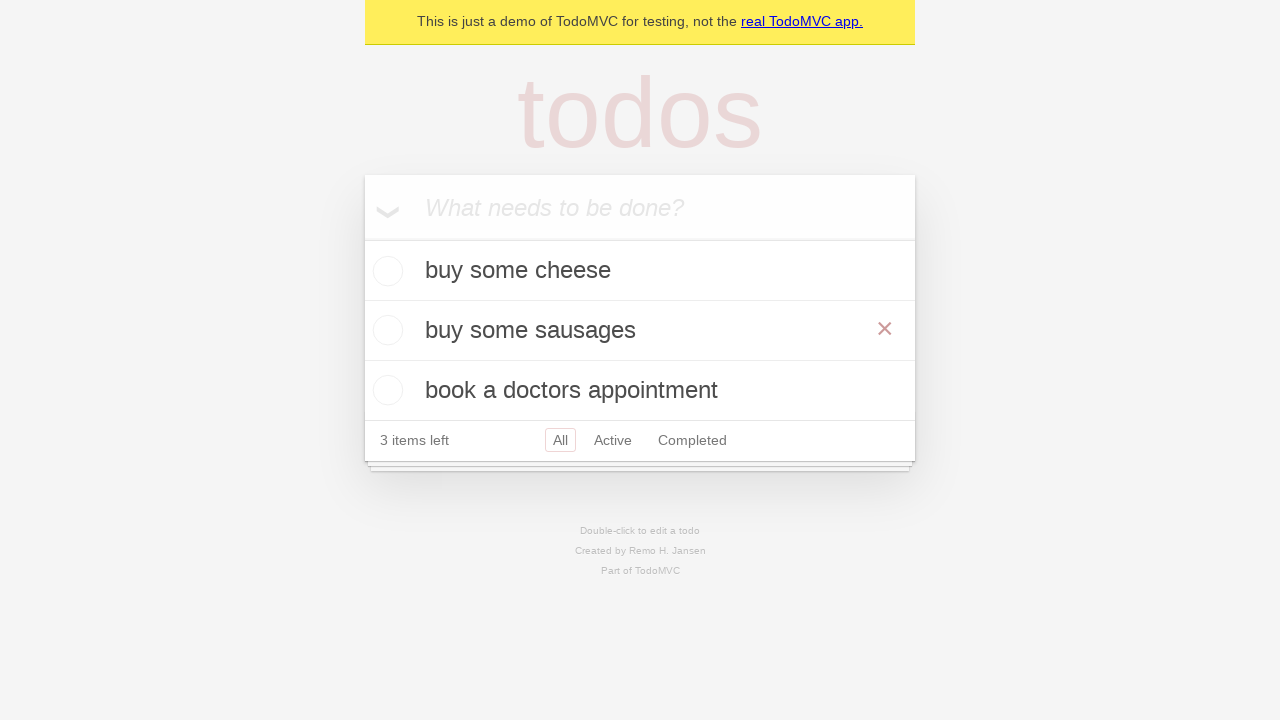

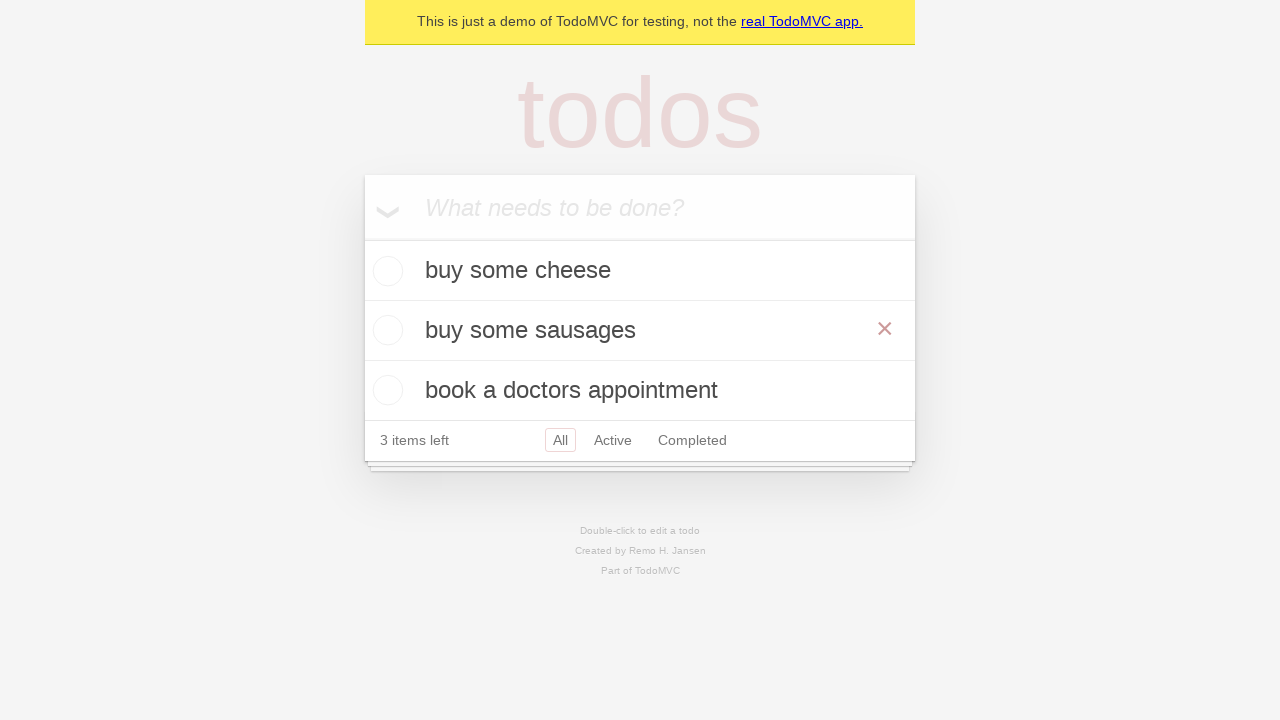